Tests date picker functionality by entering a date value and submitting with Enter key

Starting URL: http://formy-project.herokuapp.com/datepicker

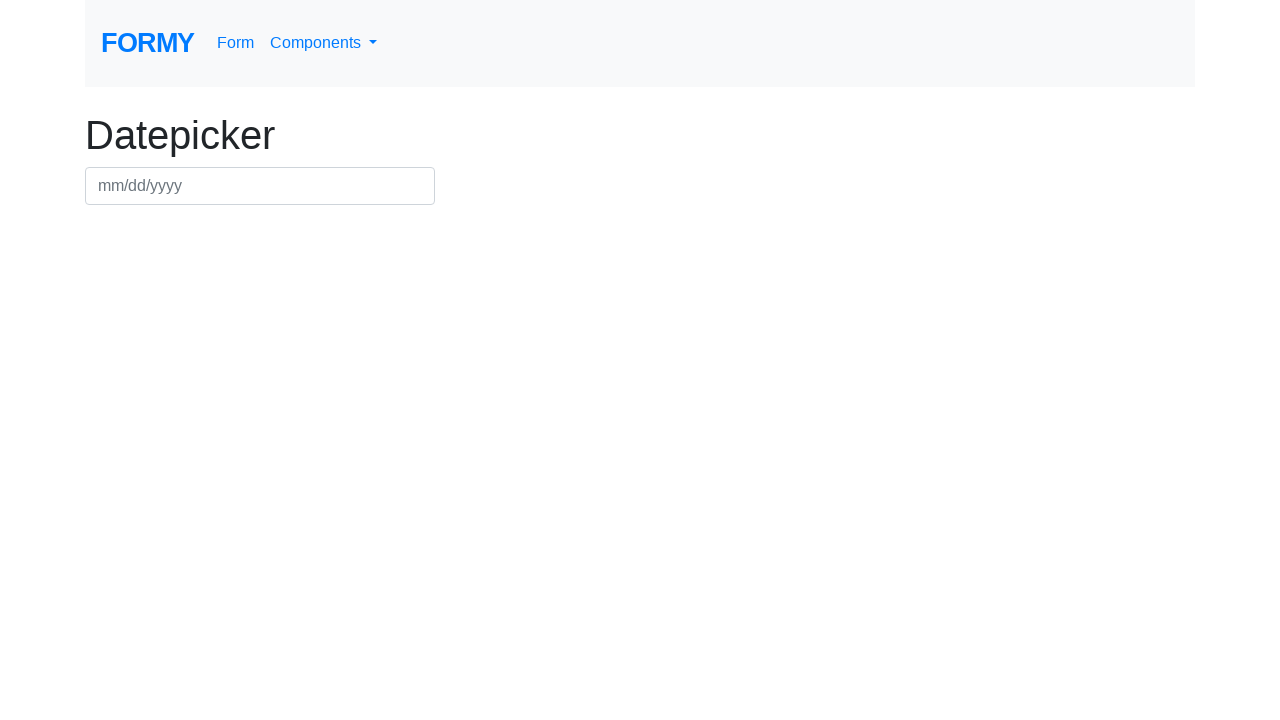

Filled date picker field with date value 03/14/2019 on #datepicker
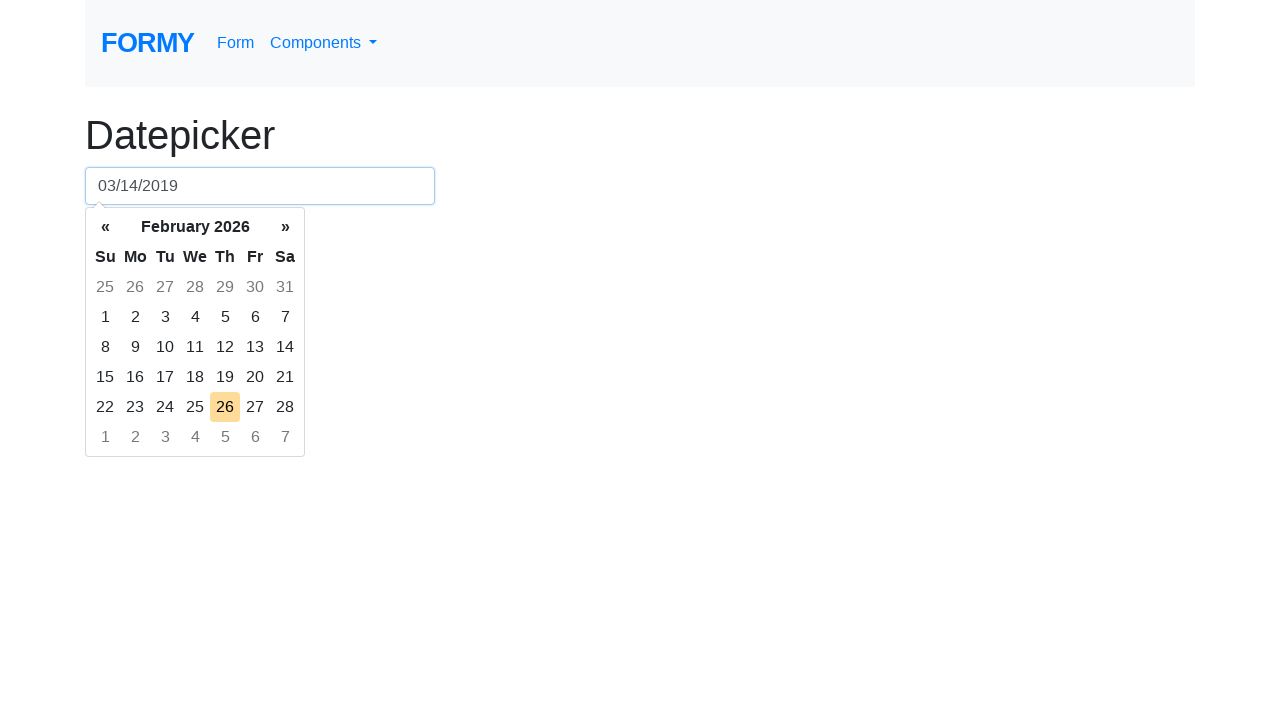

Pressed Enter key to submit the date on #datepicker
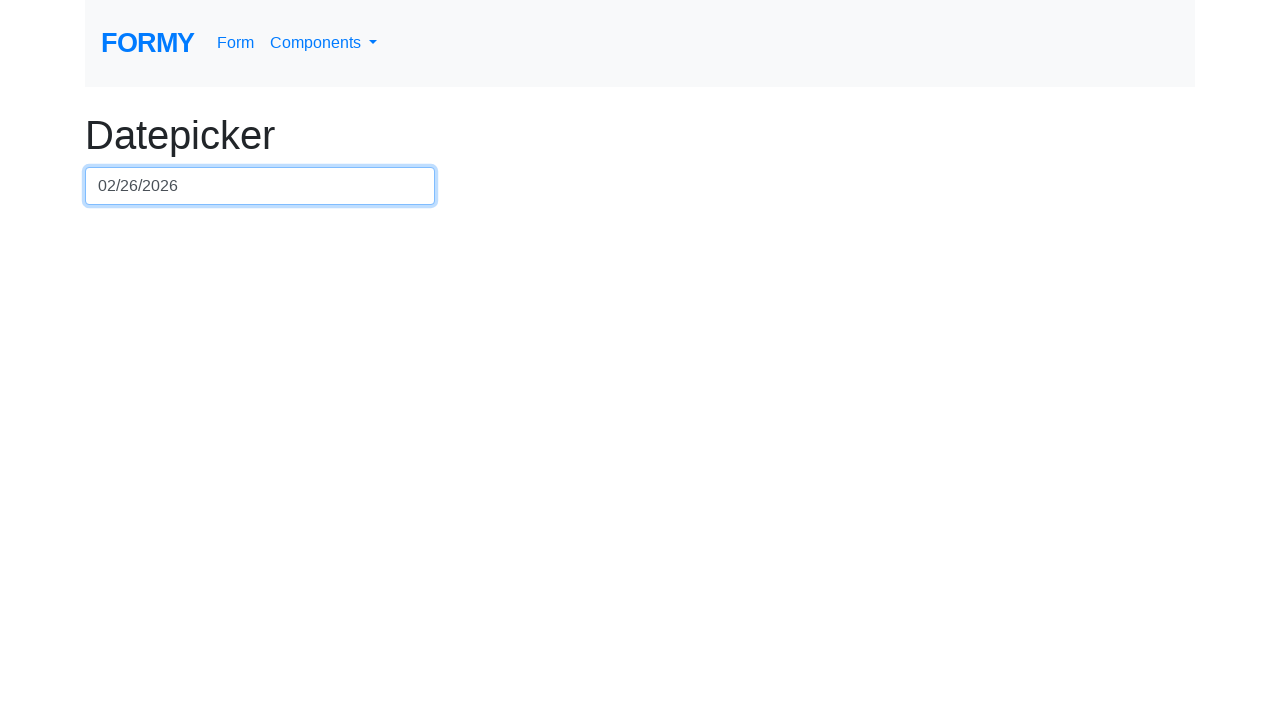

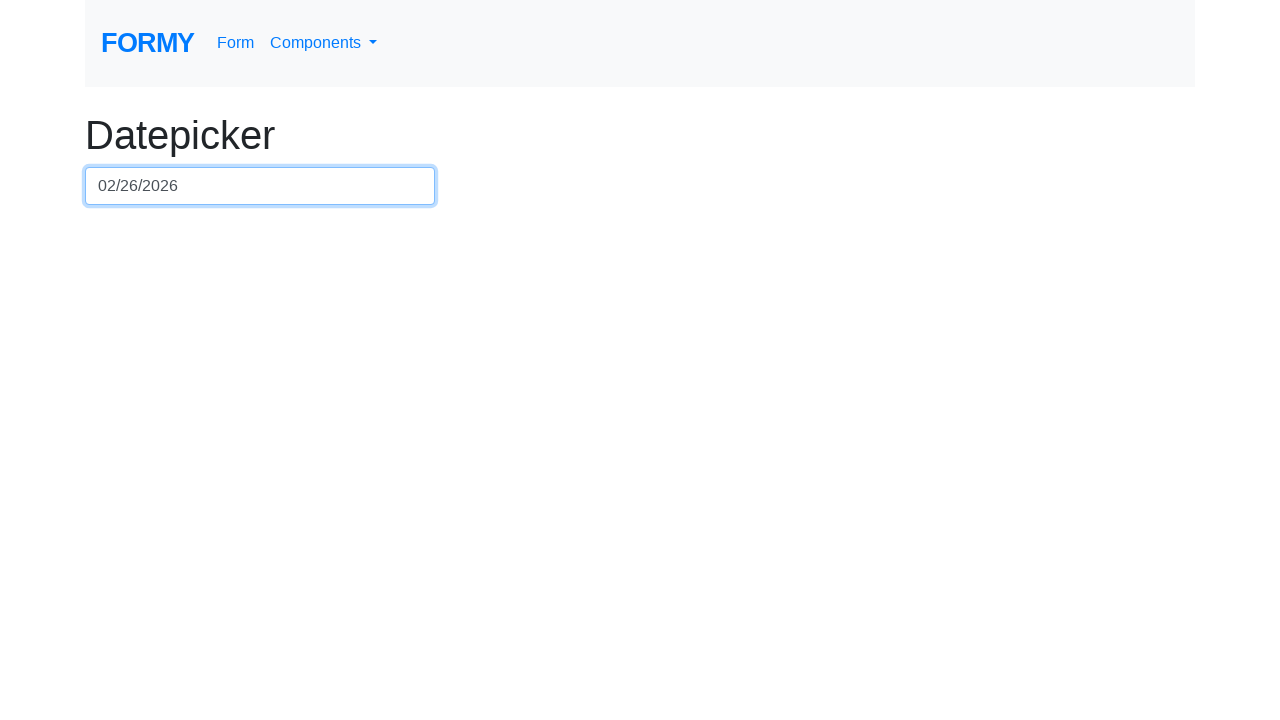